Tests Bootstrap dropdown functionality by clicking the dropdown button and selecting Option 3 from the available options

Starting URL: https://chroma-tech-academy.mexil.it/static_page/

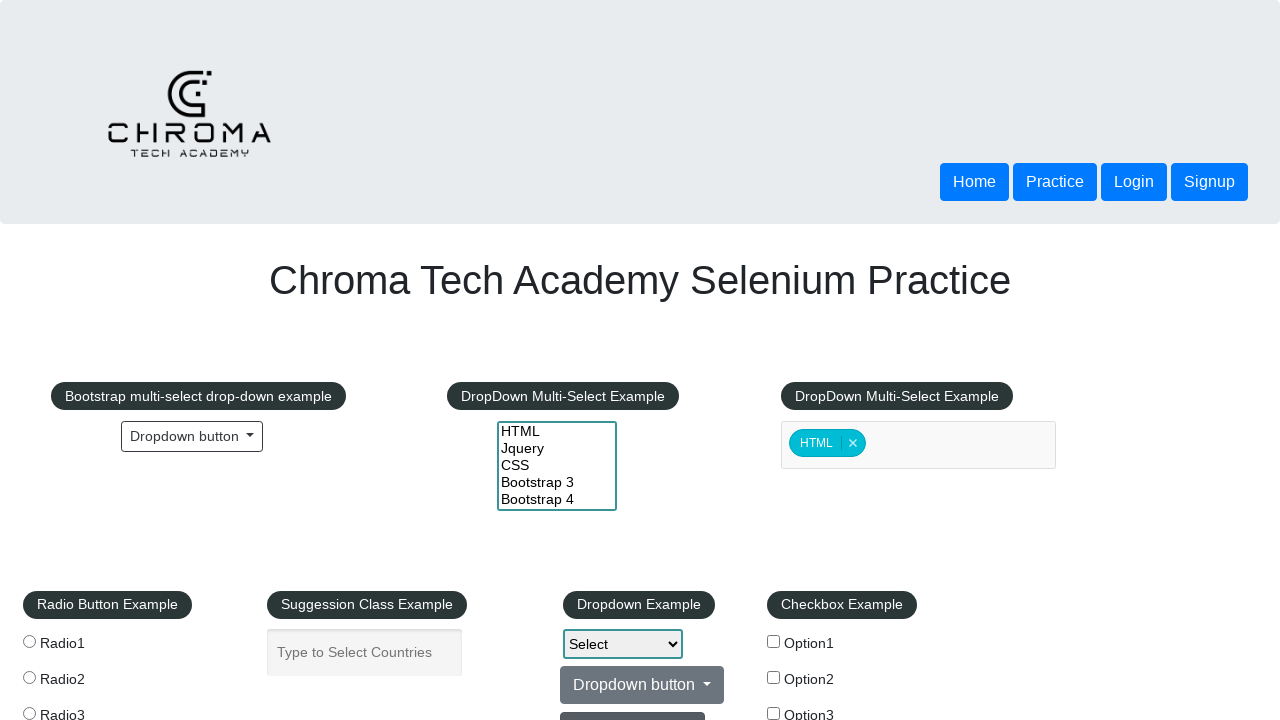

Navigated to Bootstrap dropdowns test page
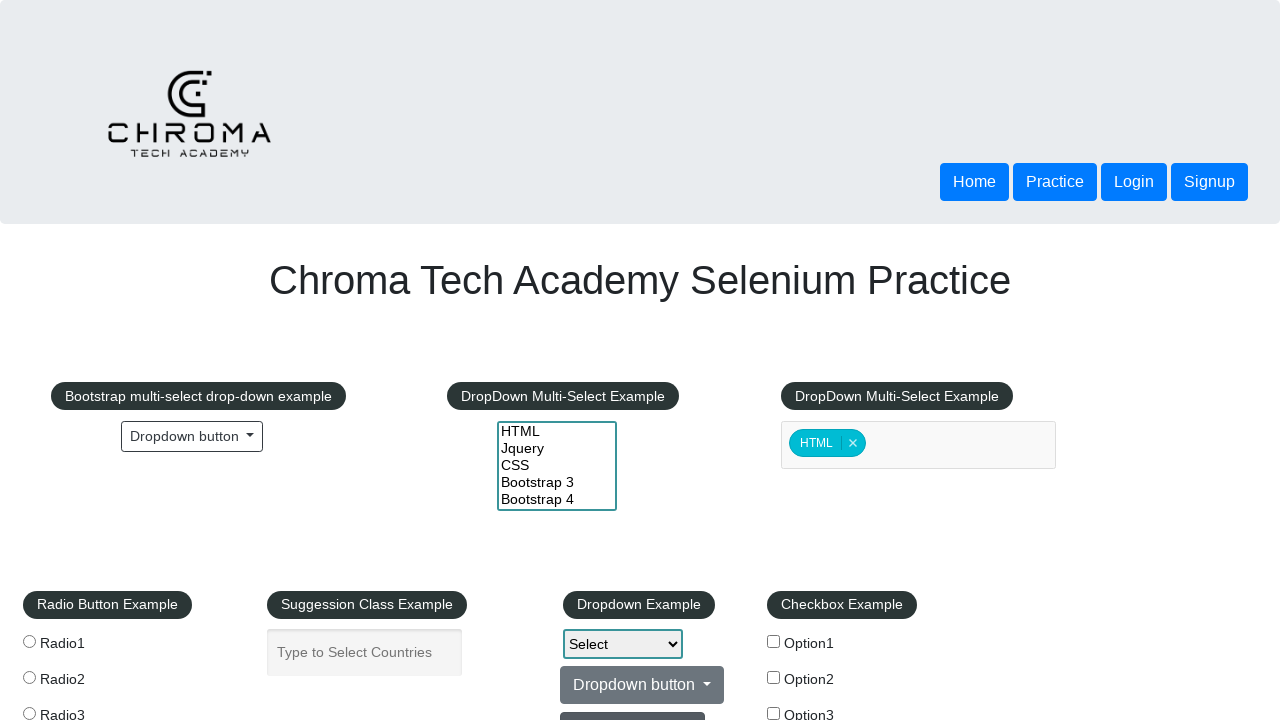

Clicked dropdown button to open menu at (192, 436) on button.btn.btn-sm.dropdown-toggle.btn-outline-dark
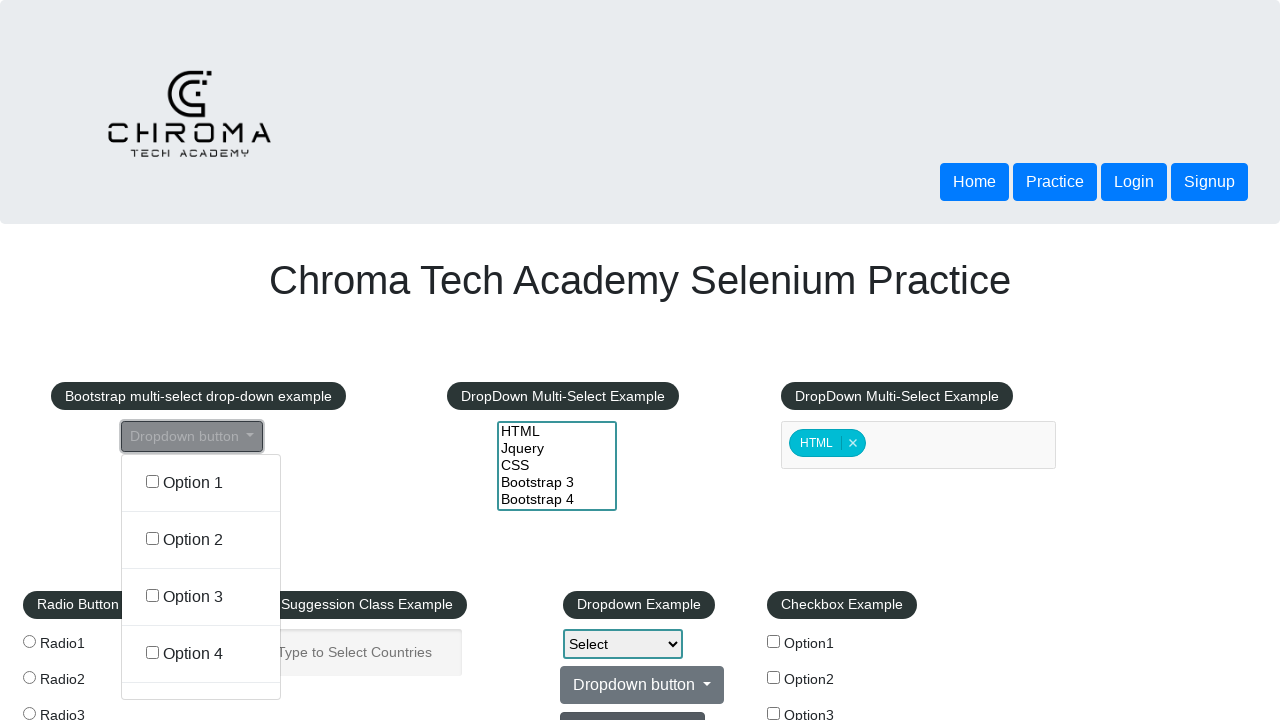

Dropdown options became visible
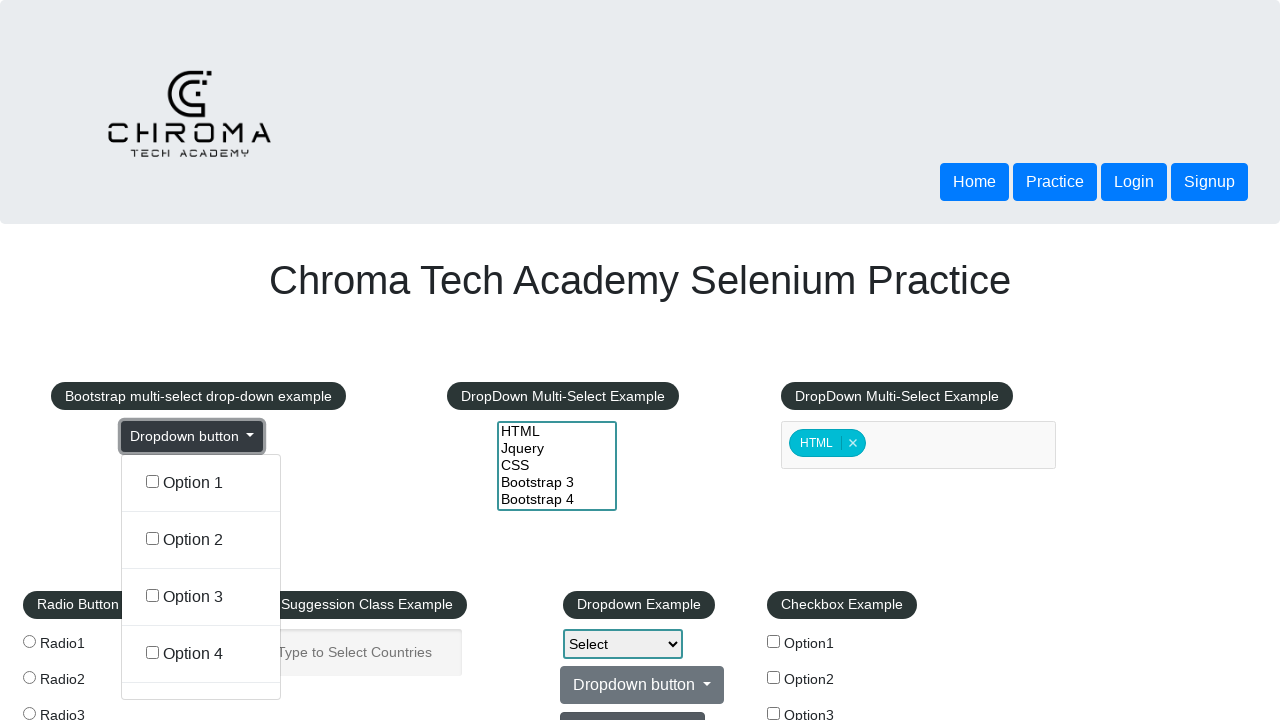

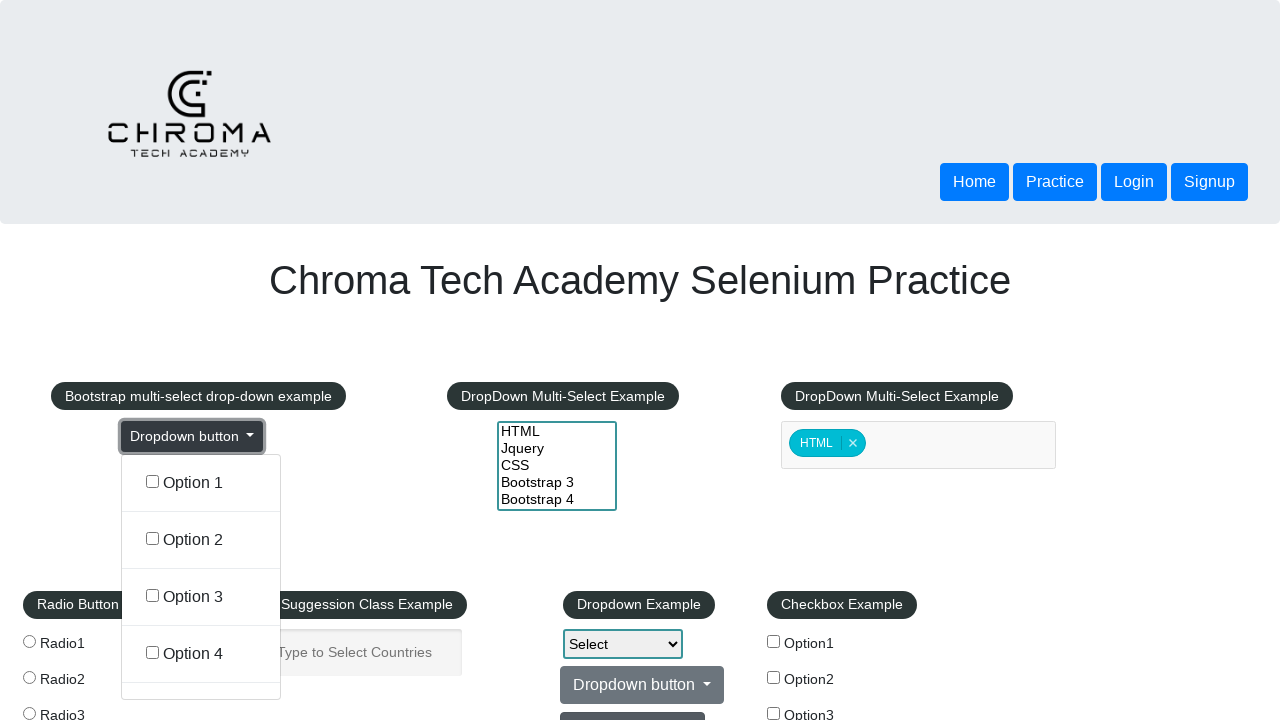